Tests the type filter functionality by selecting a specific product type filter option

Starting URL: https://ansm.sante.fr/S-informer/Informations-de-securite-Lettres-aux-professionnels-de-sante

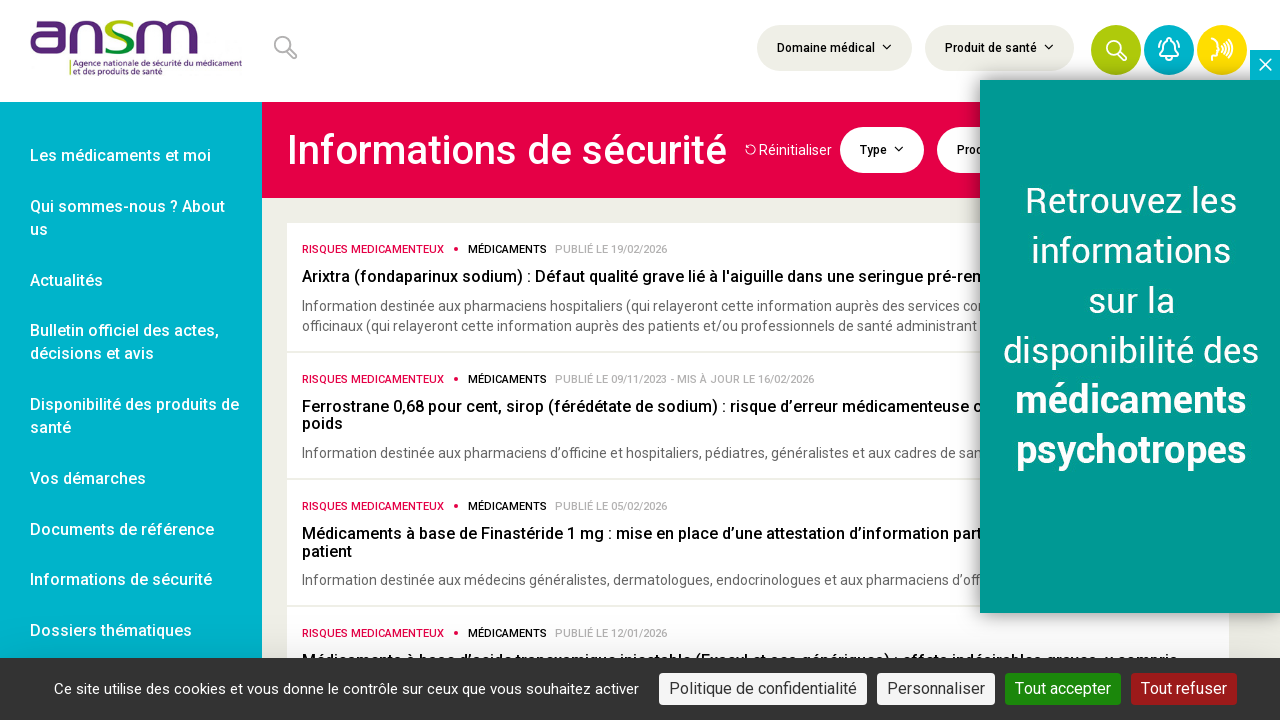

Pressed Enter on the type filter button on //*[@id="wrapper"]/div[1]/a[4]
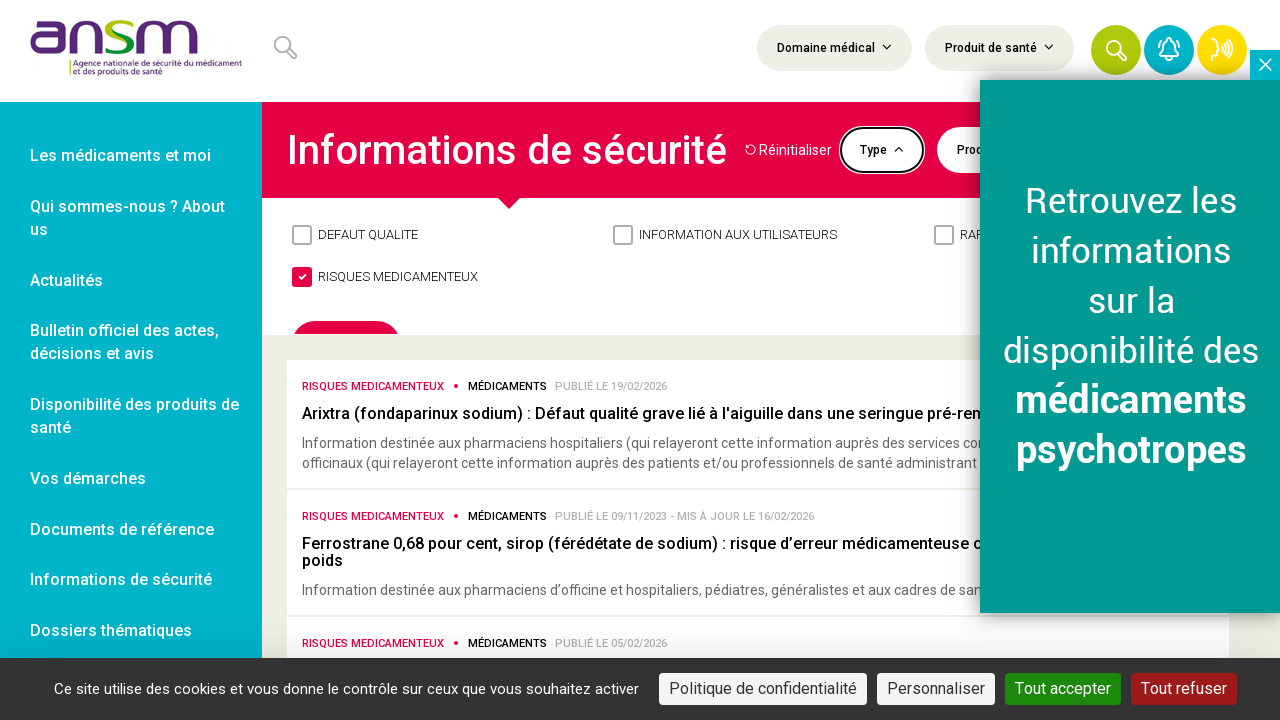

Waited for filter options to load
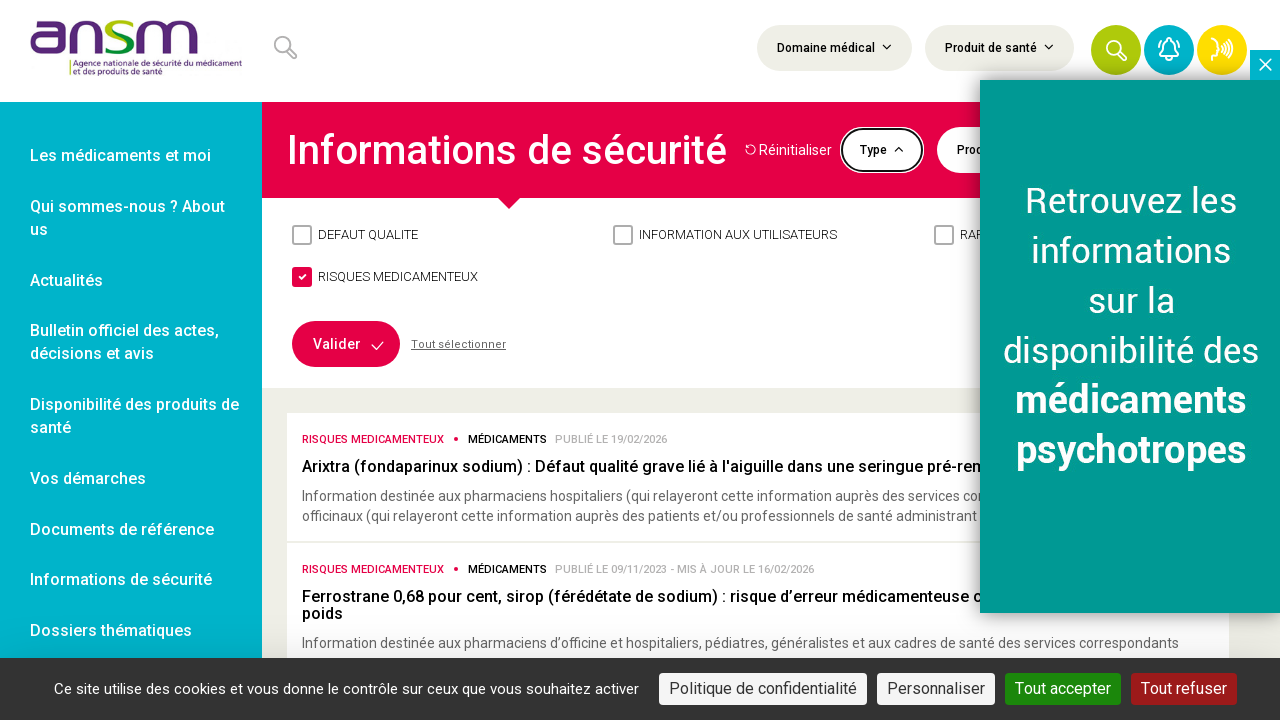

Selected the DEFAUT_QUALITE type filter option at (437, 236) on xpath=//*[@id="pt-filters-type"]/div/div[1]/div[1]/div[1]/div/div
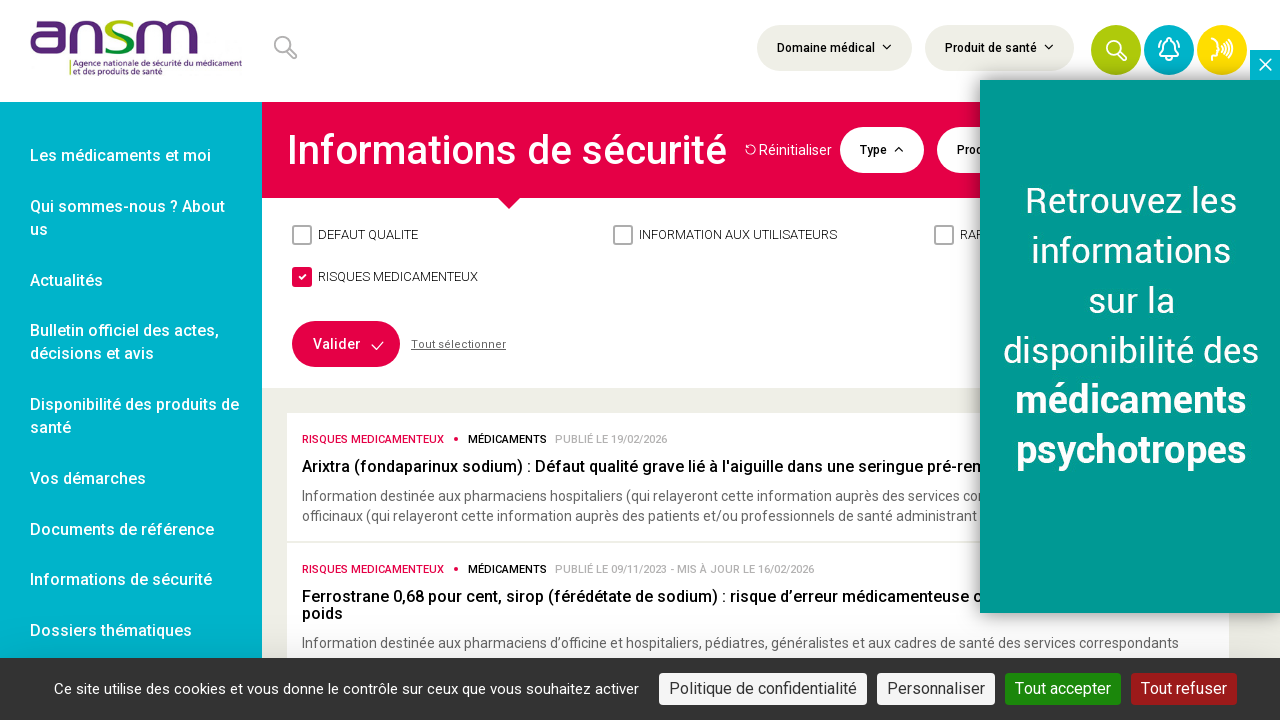

Clicked to apply the type filter at (346, 344) on xpath=//*[@id="pt-filters-type"]/div/div[2]/a[1]
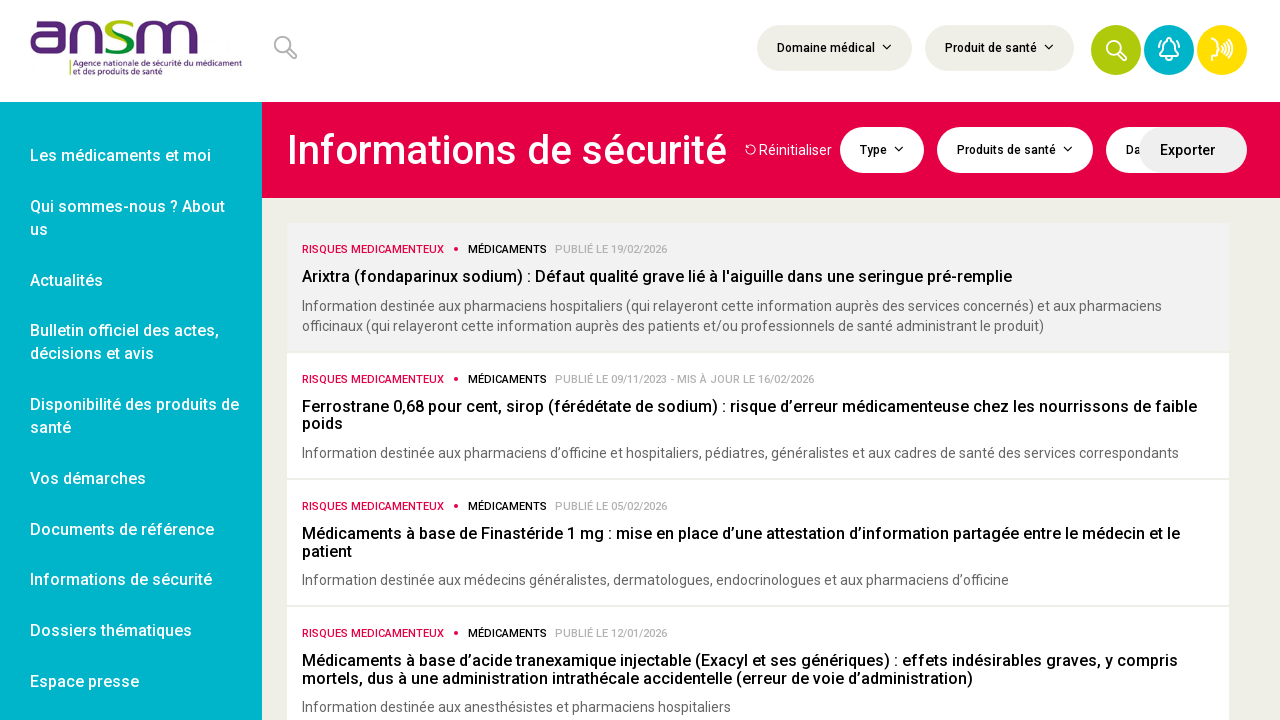

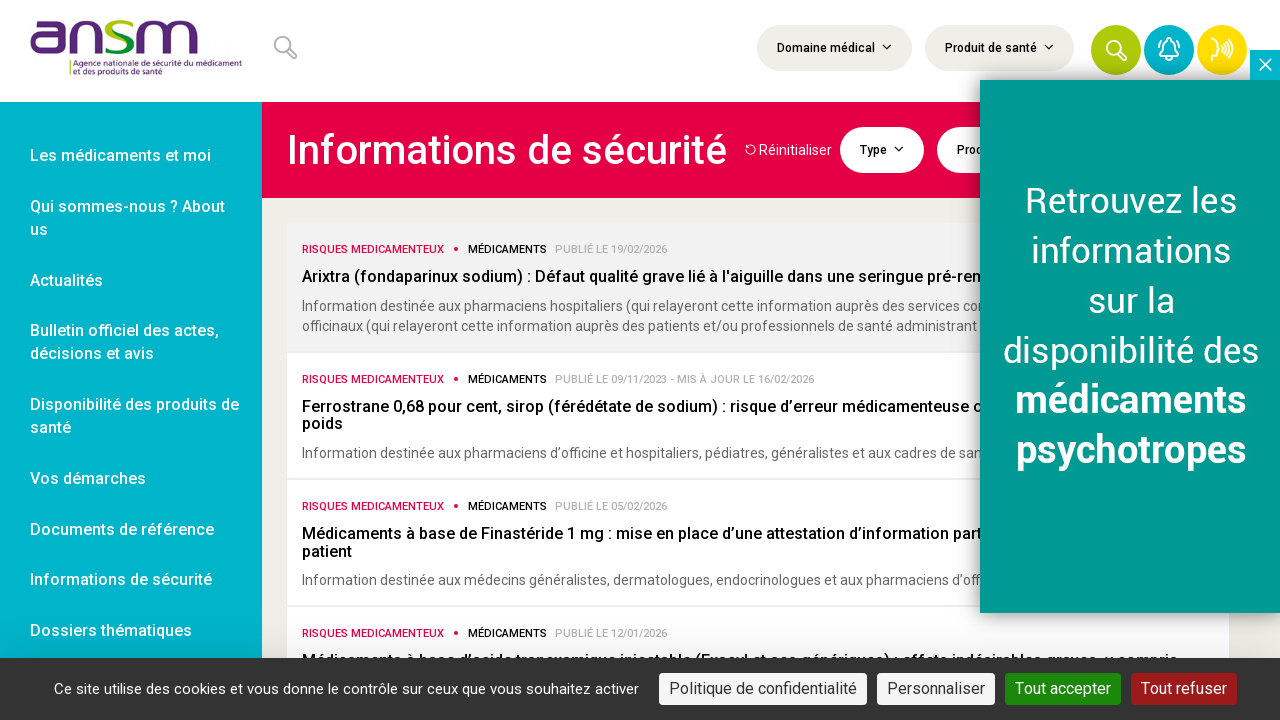